Tests clicking the senior citizen discount checkbox and verifies it becomes selected

Starting URL: https://rahulshettyacademy.com/dropdownsPractise/

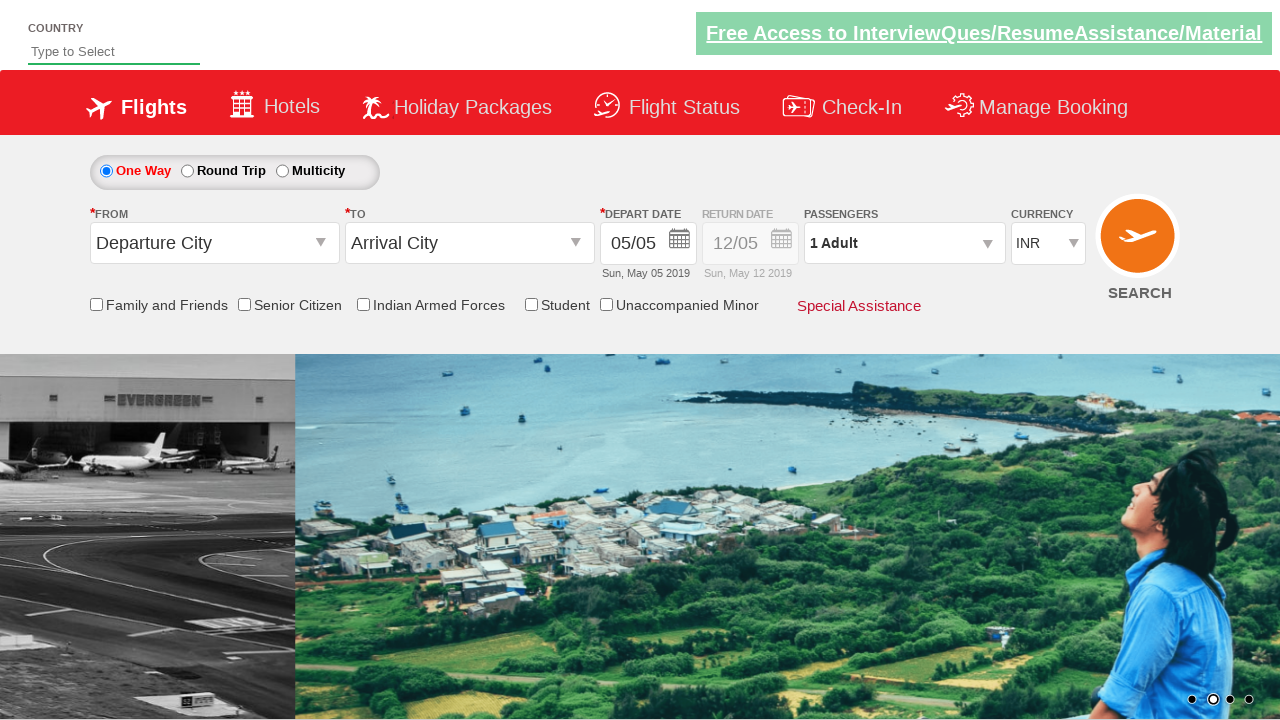

Clicked senior citizen discount checkbox at (244, 304) on #ctl00_mainContent_chk_SeniorCitizenDiscount
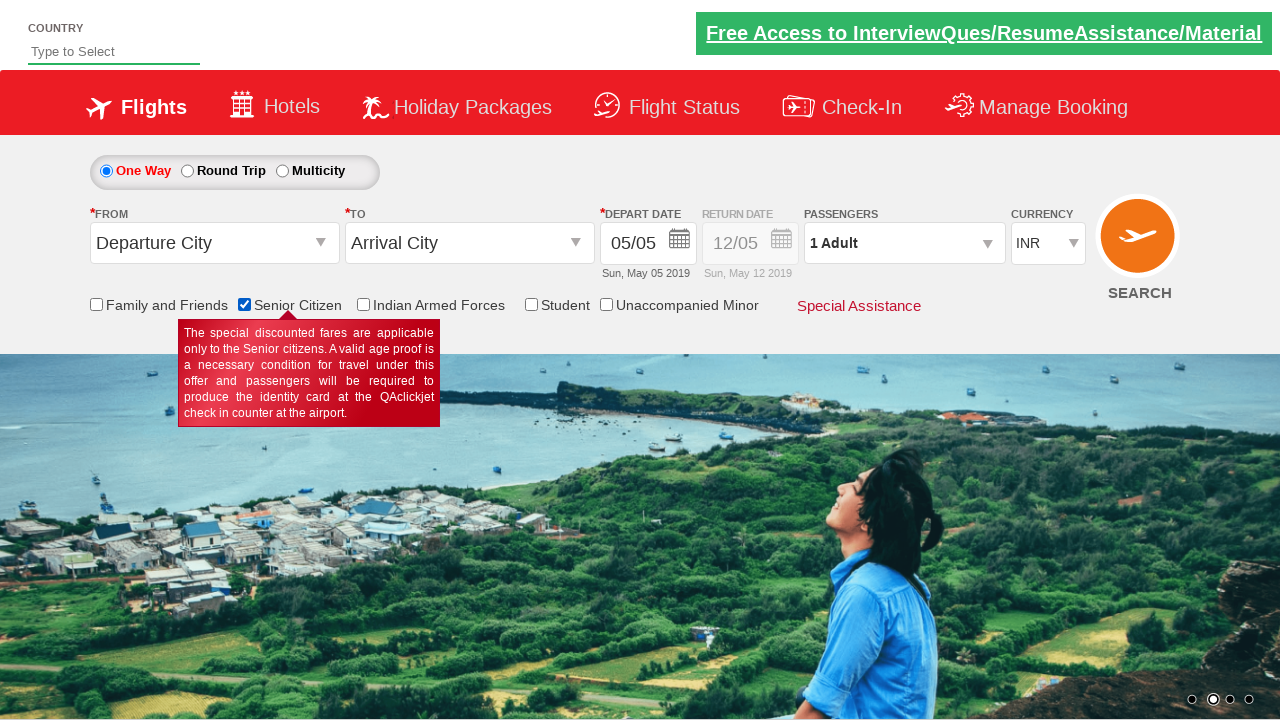

Verified senior citizen discount checkbox is selected
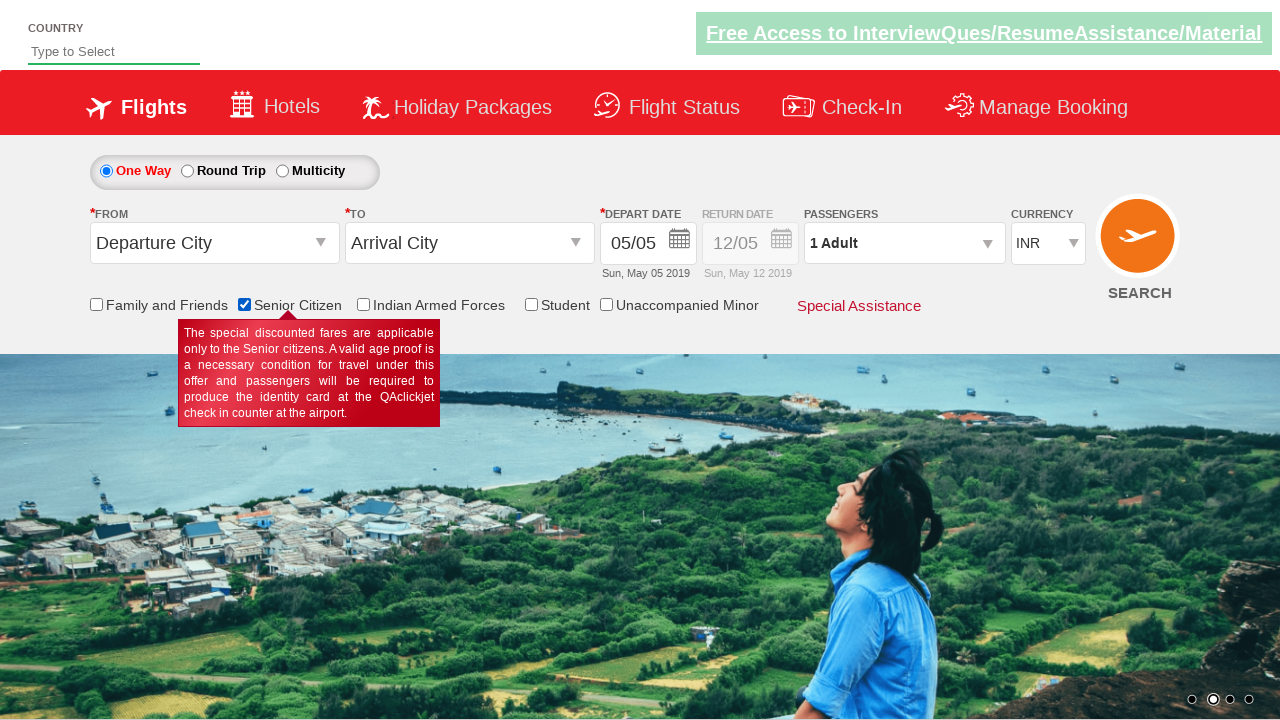

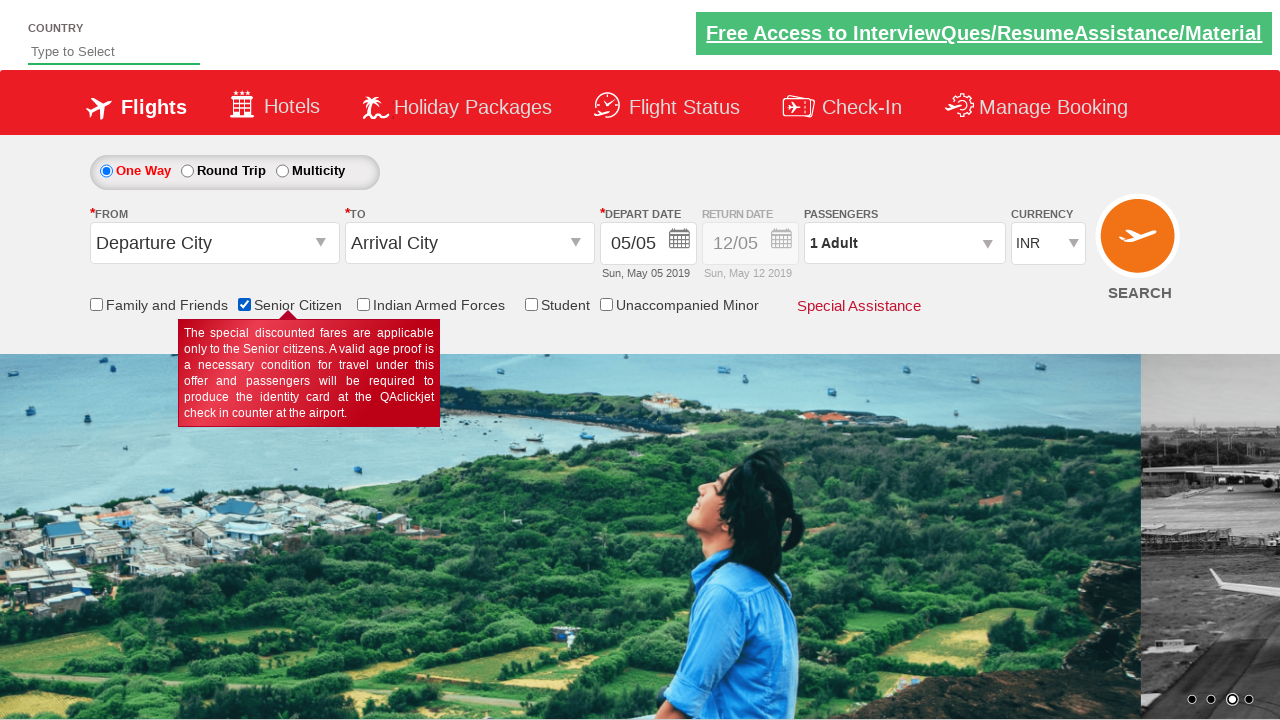